Tests explicit wait functionality by waiting for a button to become clickable after it's initially disabled, then interacting with it

Starting URL: https://demoqa.com/dynamic-properties

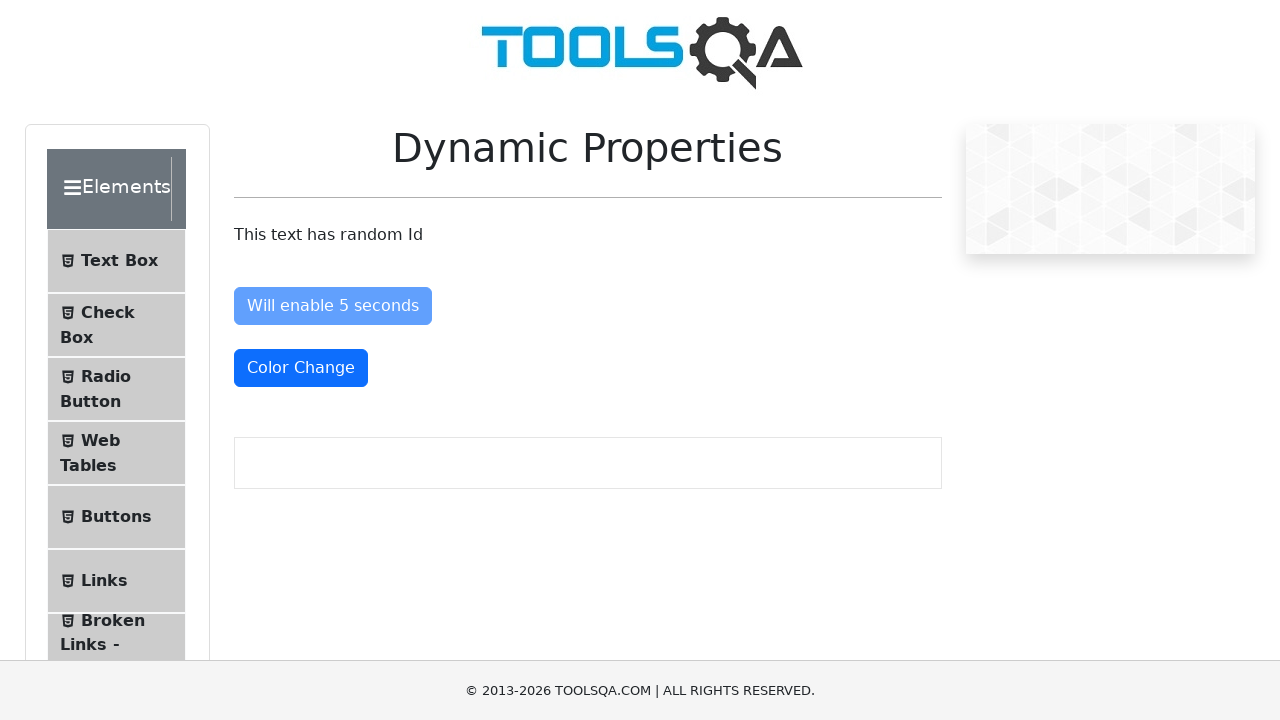

Waited for 'Enable After' button to become enabled (initially disabled, enables after 5 seconds)
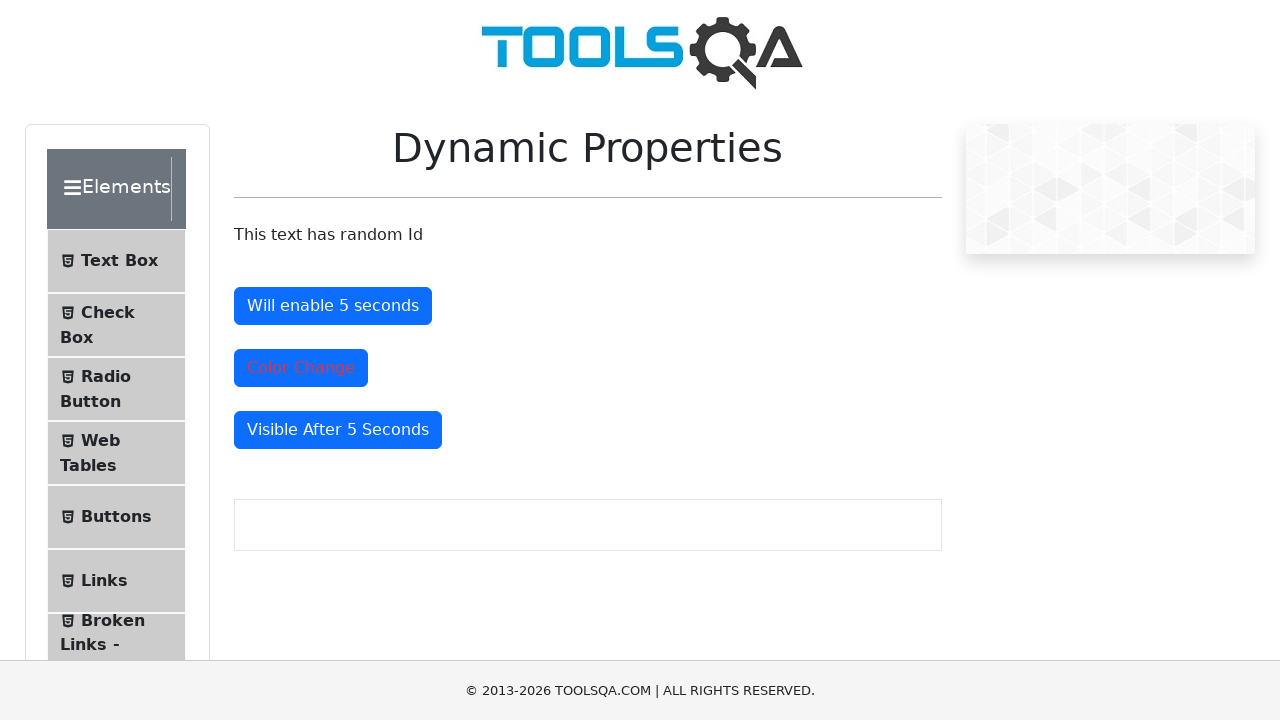

Clicked the 'Enable After' button after it became enabled at (333, 306) on #enableAfter
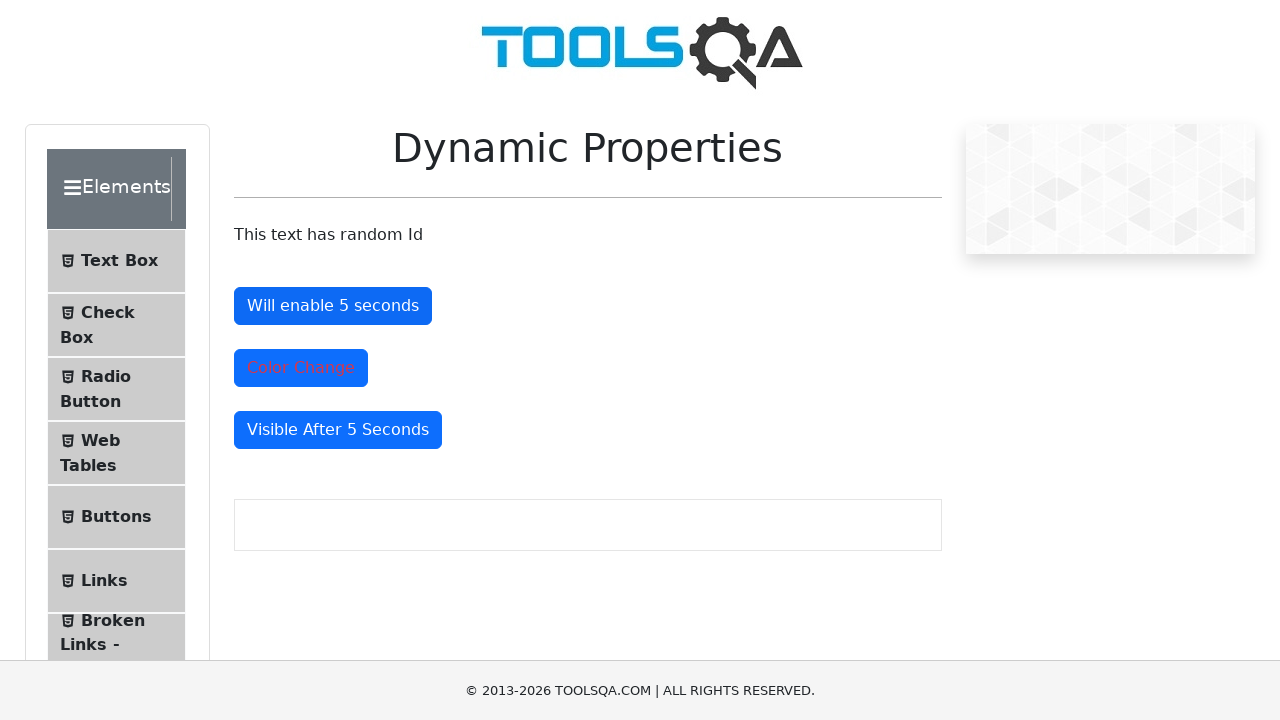

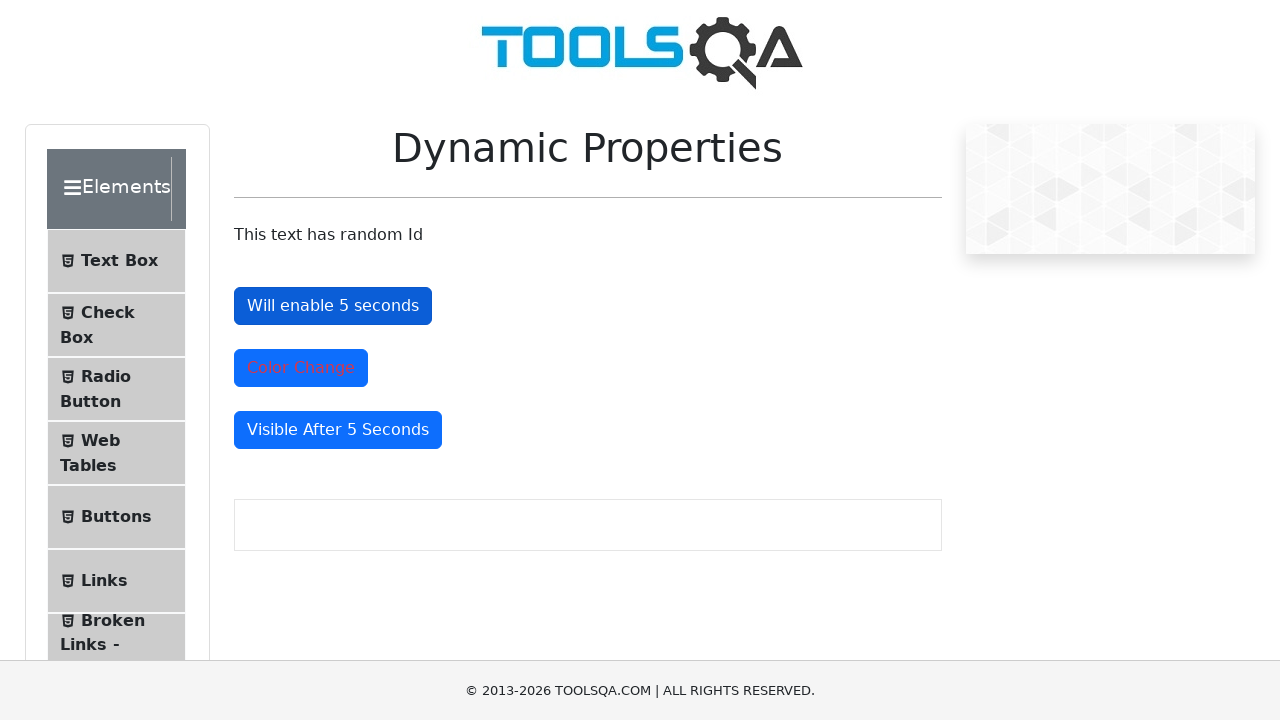